Tests user registration functionality on ParaBank by filling out the complete registration form with personal details, address, and account credentials, then submitting the form.

Starting URL: https://parabank.parasoft.com/parabank/register.htm

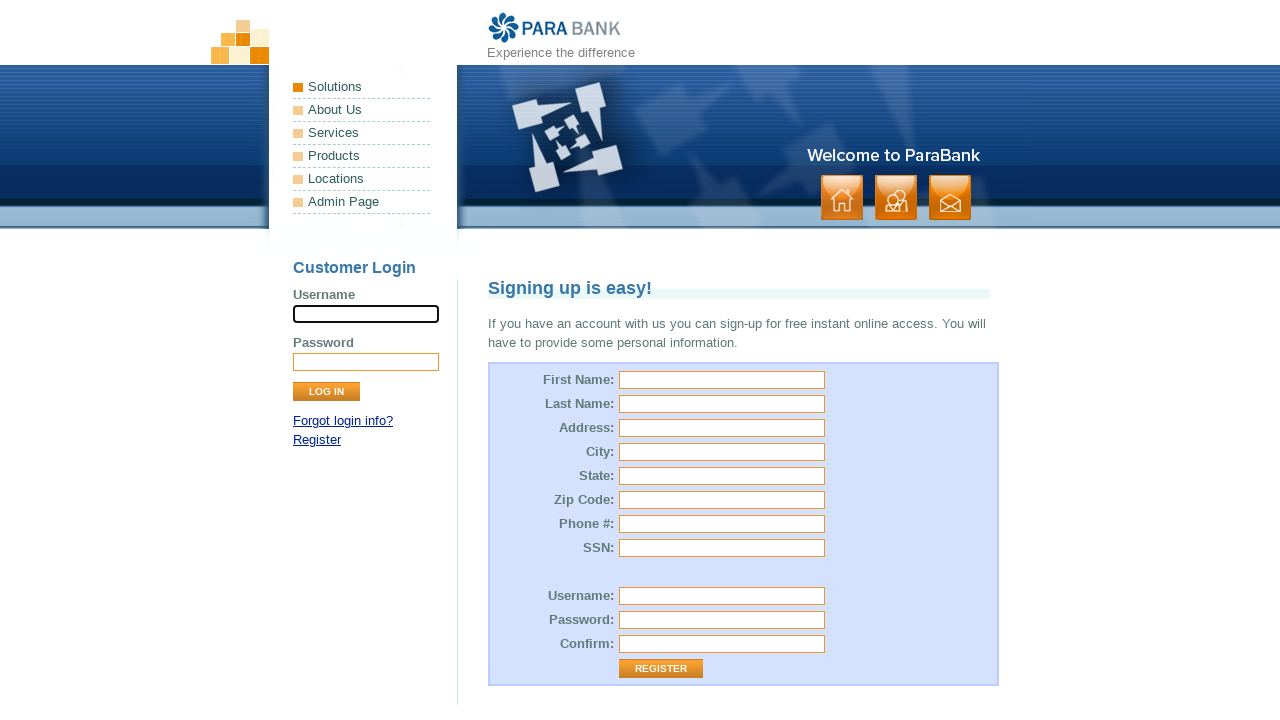

Filled first name field with 'Marcus' on #customer\.firstName
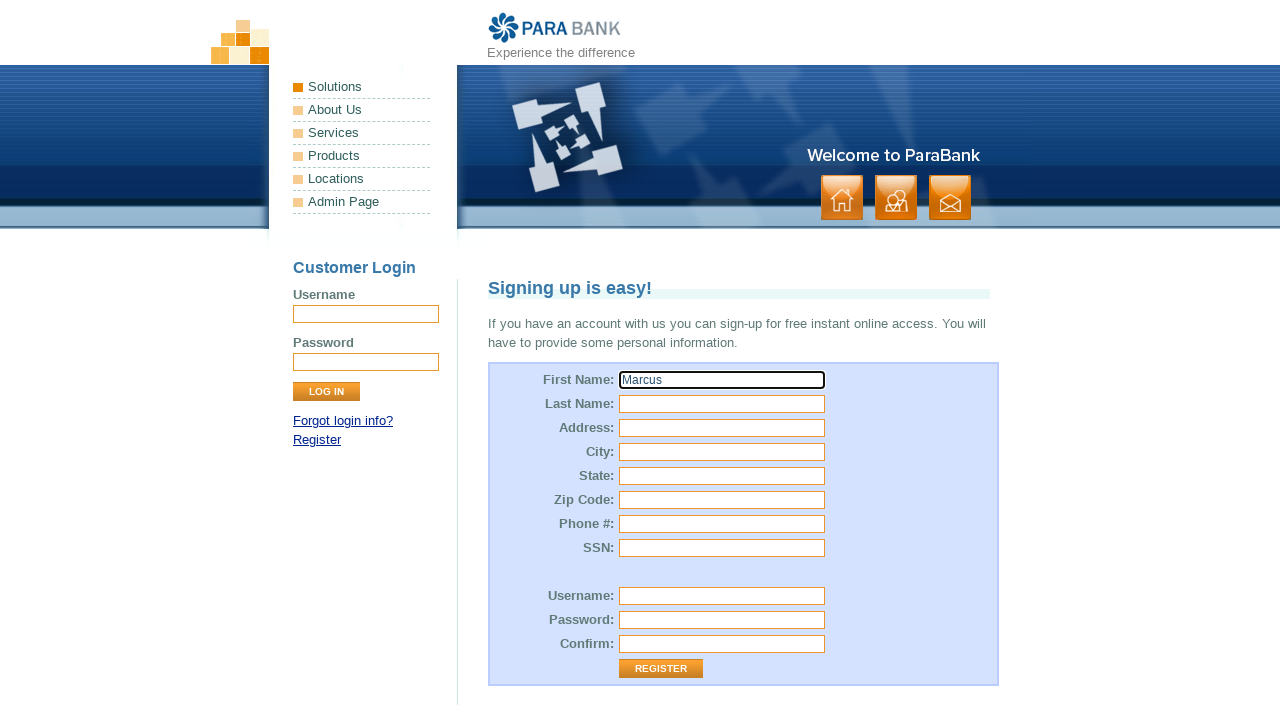

Filled last name field with 'Thompson' on input[name='customer.lastName']
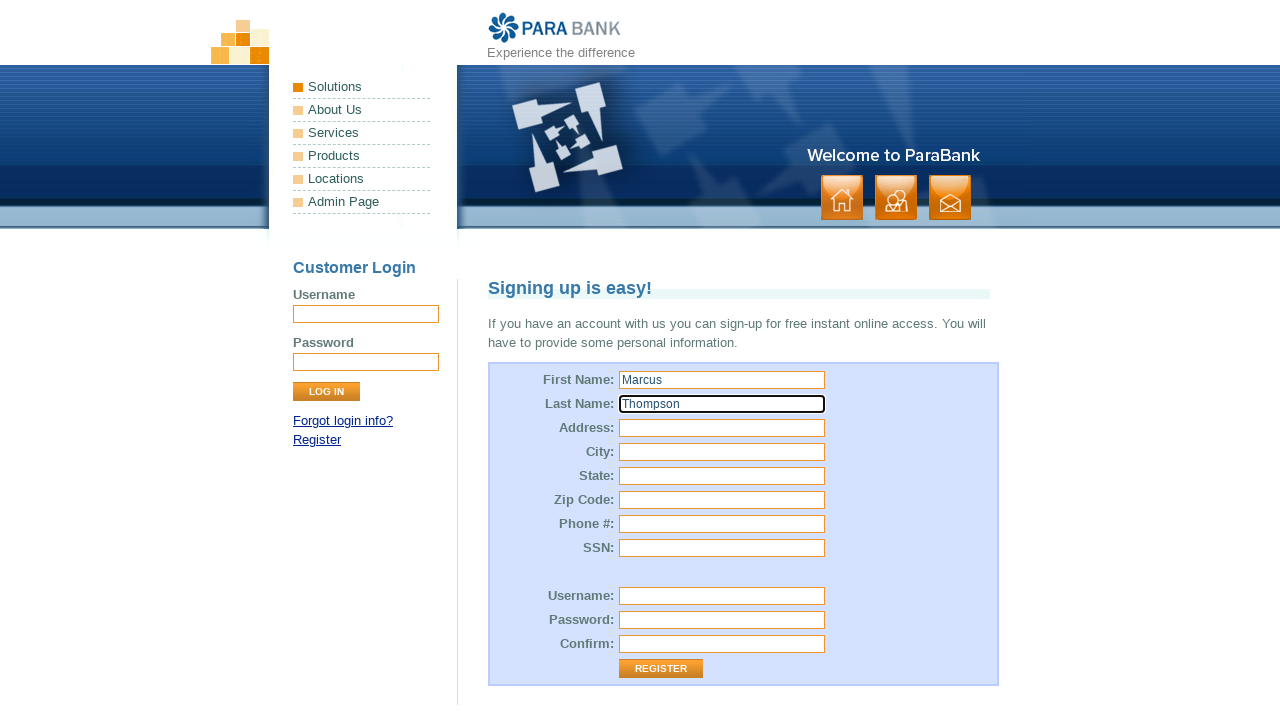

Filled street address field with '742 Evergreen Terrace' on input[name='customer.address.street']
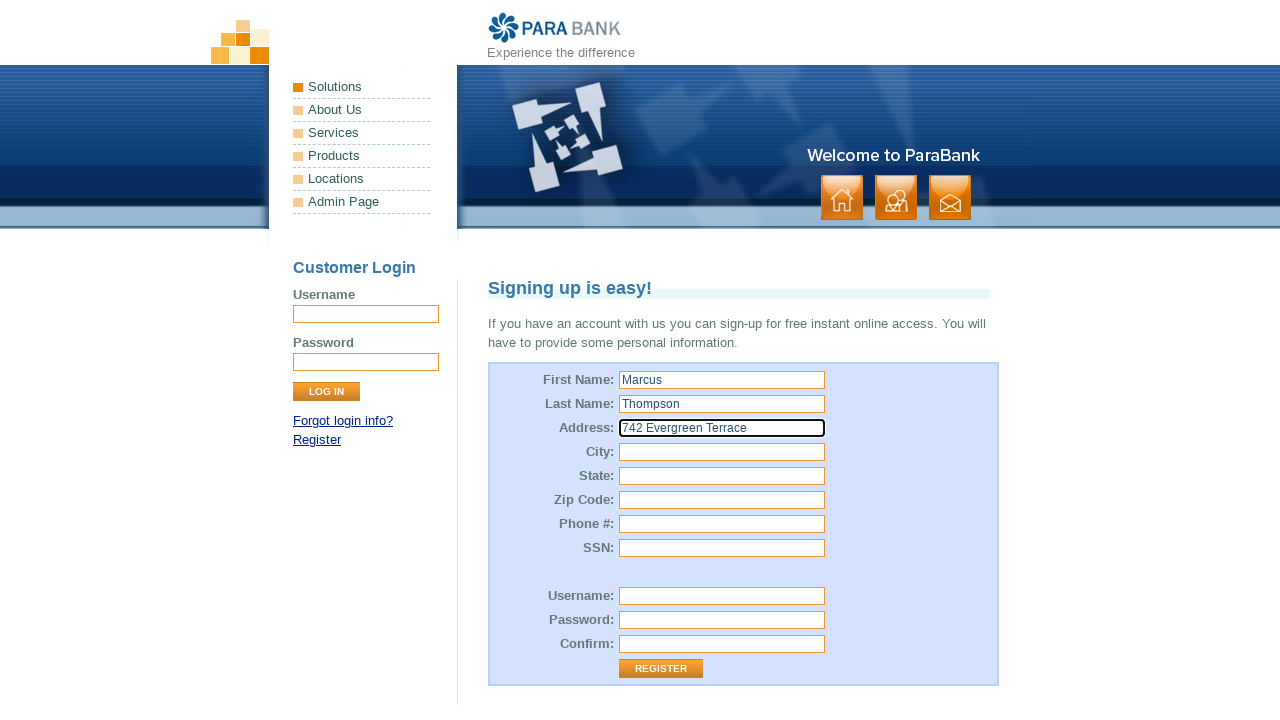

Filled city field with 'Springfield' on input[name='customer.address.city']
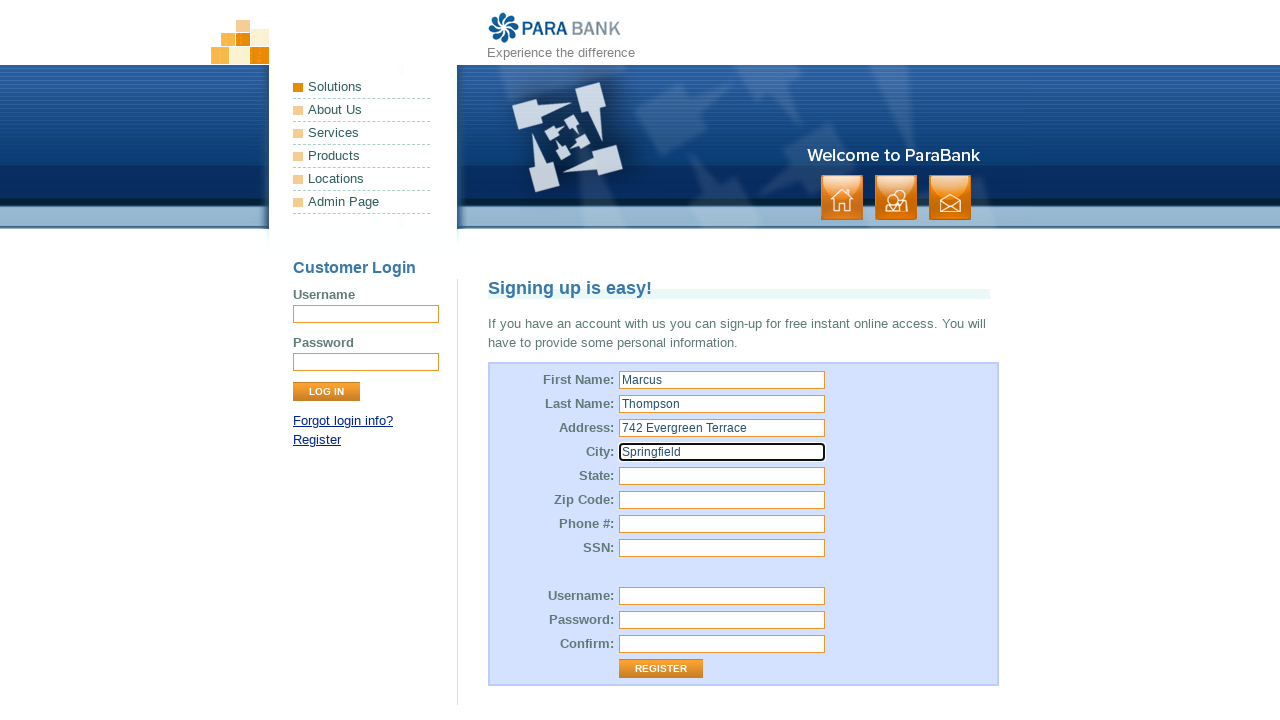

Filled phone number field with '5551234567' on #customer\.phoneNumber
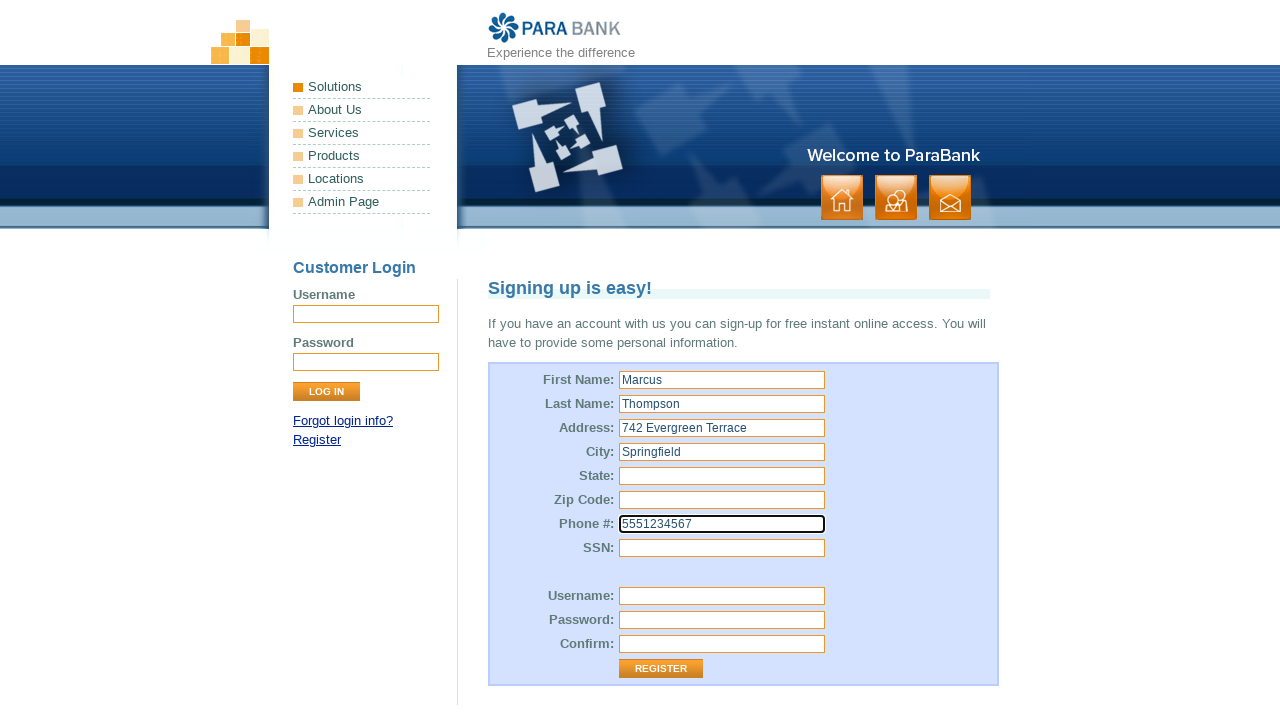

Filled zip code field with '62704' on input[name='customer.address.zipCode']
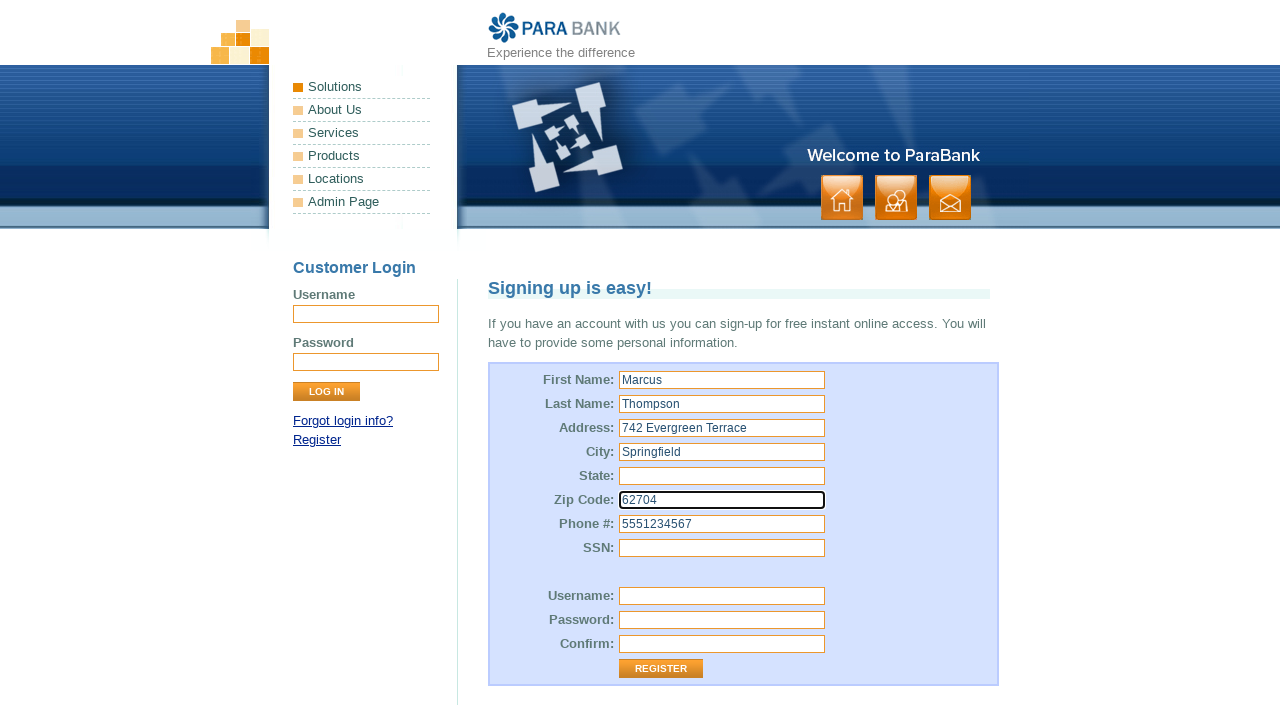

Filled state field with 'Illinois' on input[name='customer.address.state']
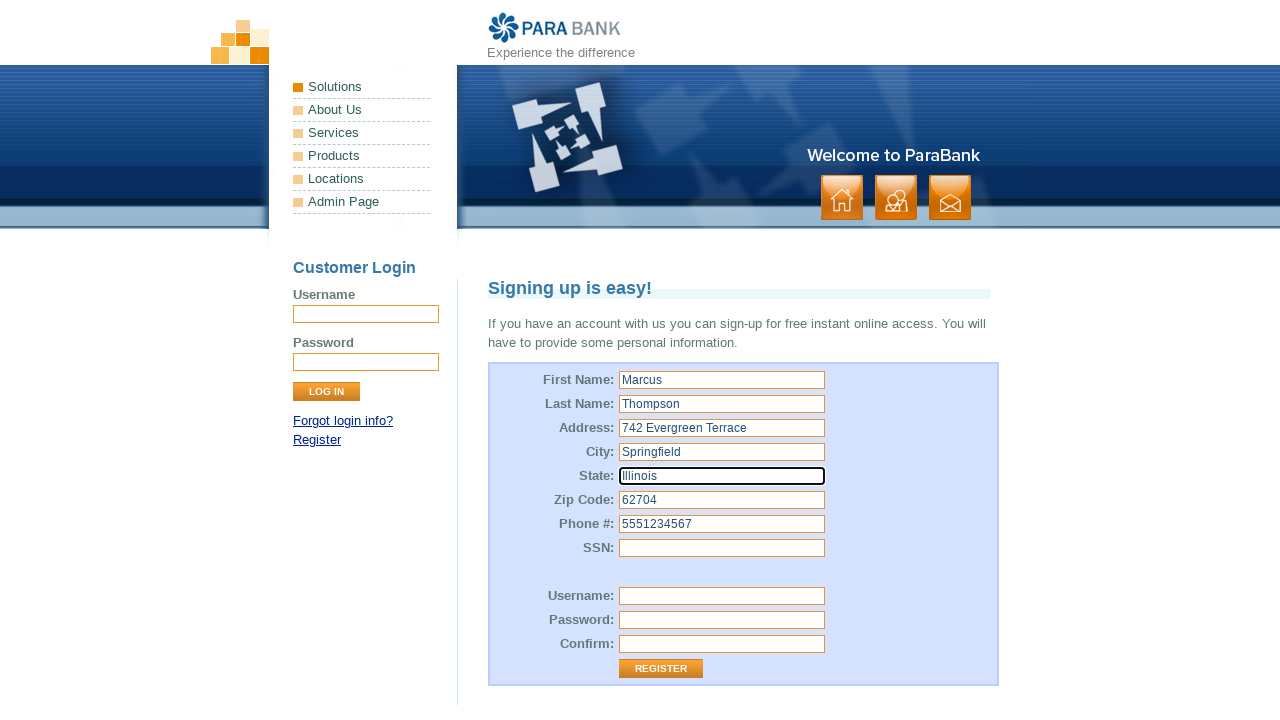

Filled SSN field with '987654321' on input[name='customer.ssn']
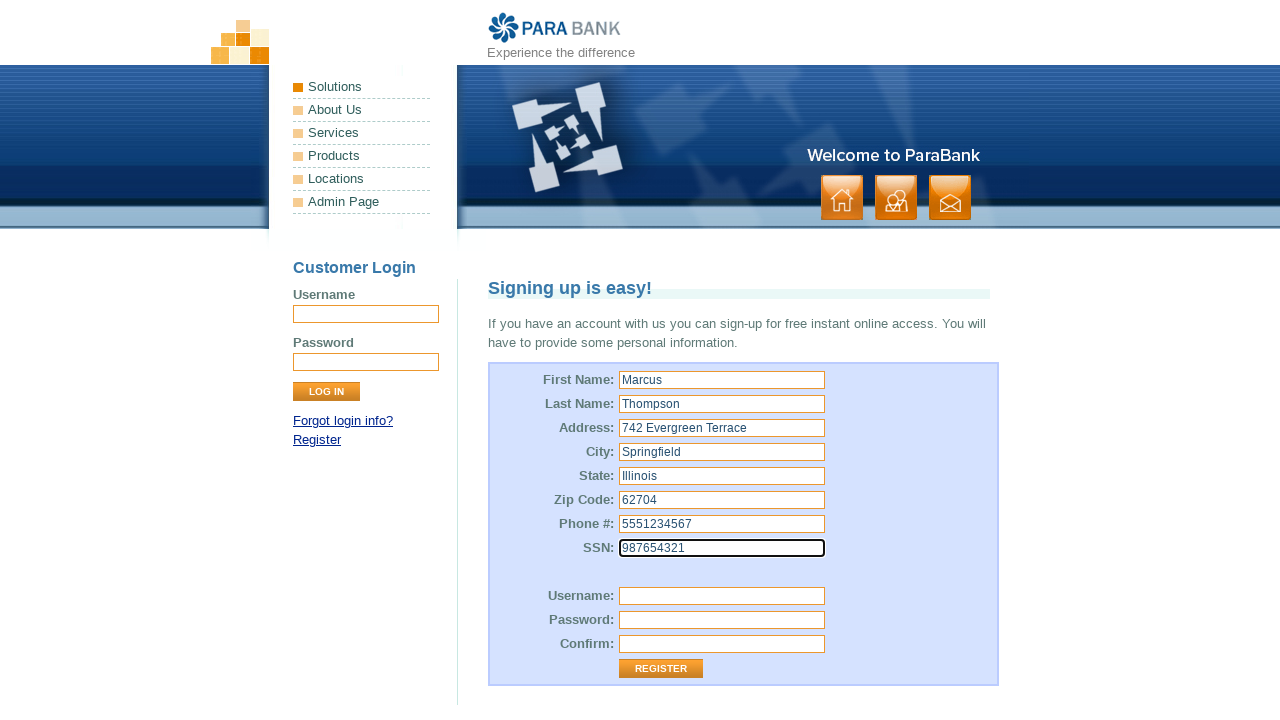

Filled username field with 'marcus.thompson847' on #customer\.username
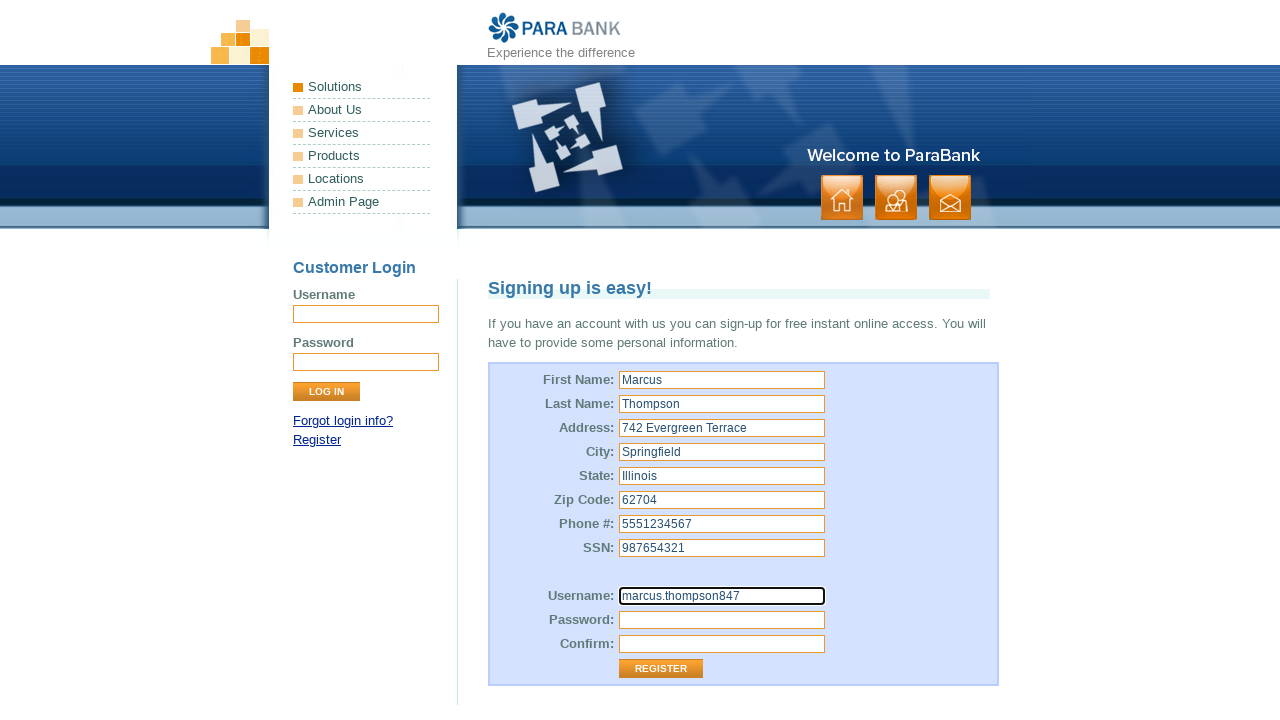

Filled password field with 'SecurePass2024' on #customer\.password
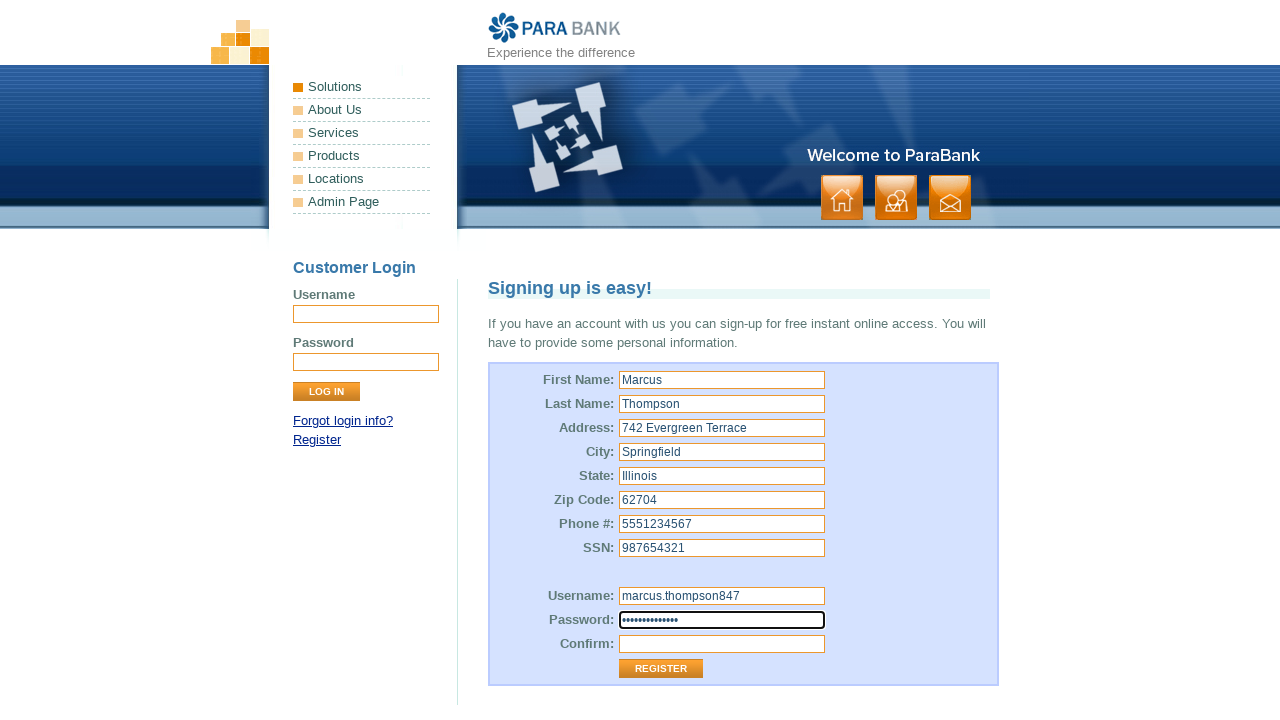

Filled password confirmation field with 'SecurePass2024' on #repeatedPassword
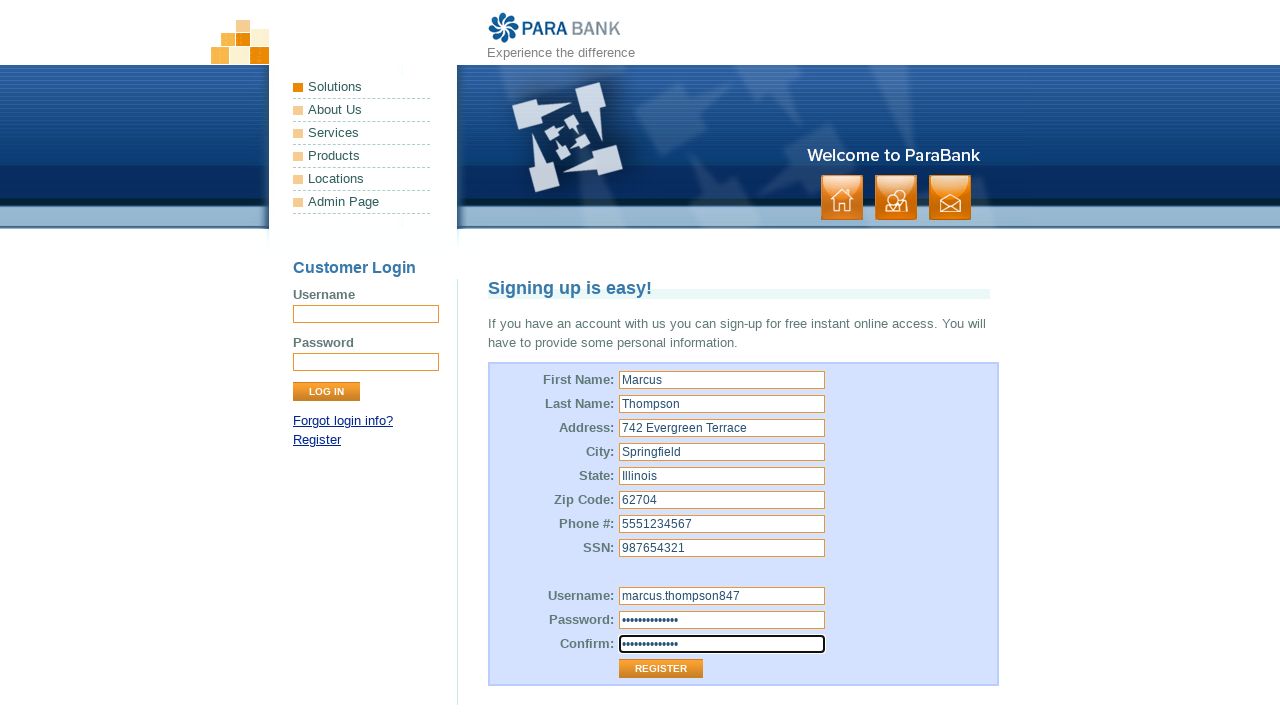

Clicked Register button to submit the registration form at (661, 669) on input[value='Register']
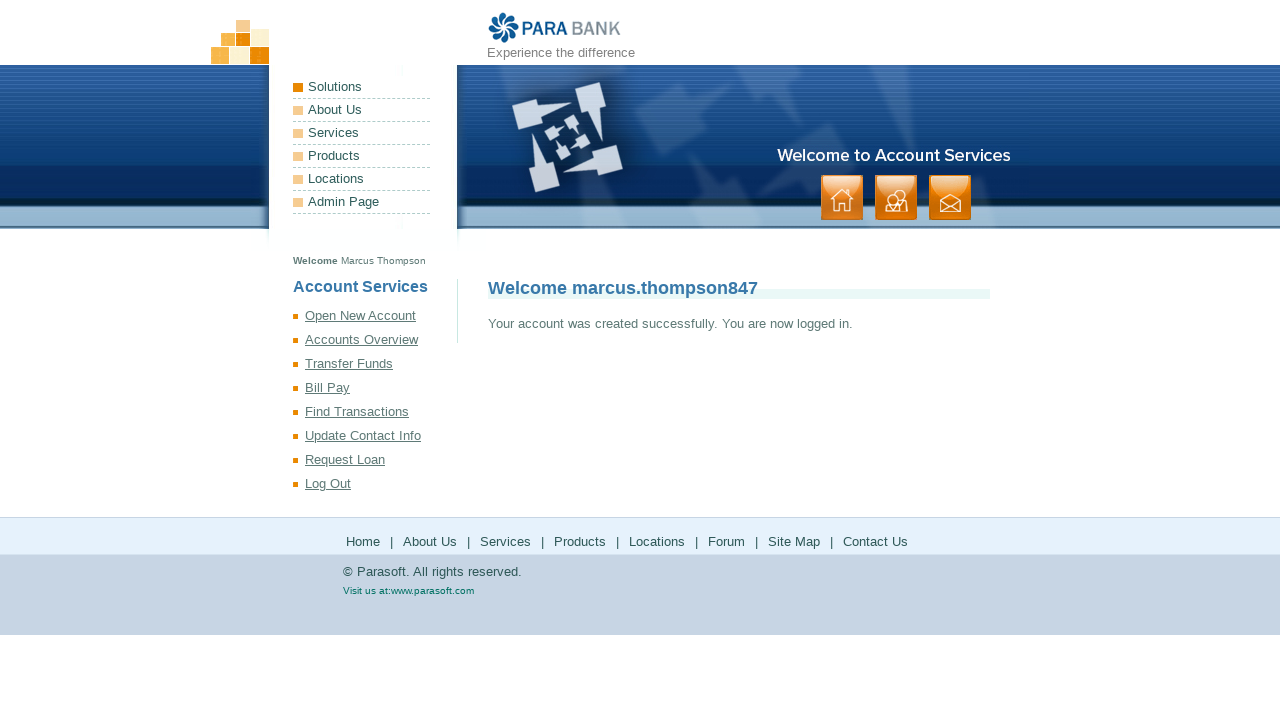

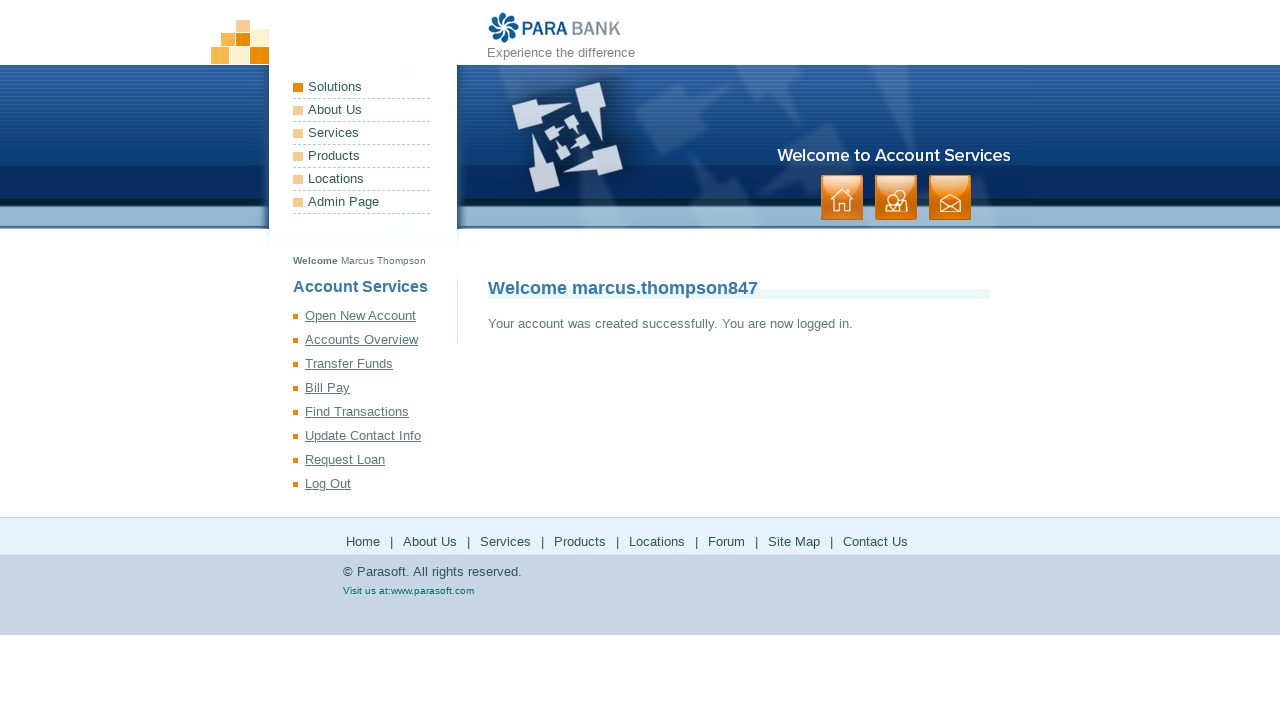